Tests JavaScript execution and Shadow DOM interaction by scrolling to an element and filling an input field within nested shadow roots

Starting URL: https://selectorshub.com/xpath-practice-page/

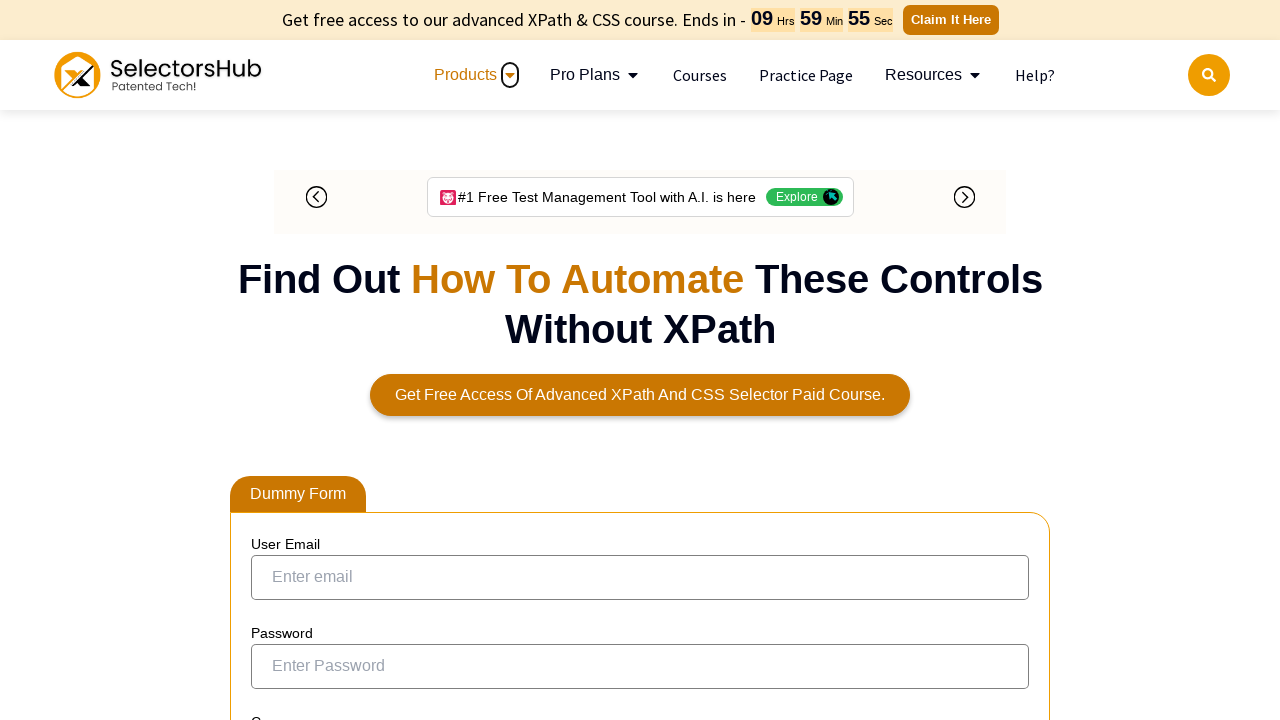

Scrolled to userName div element
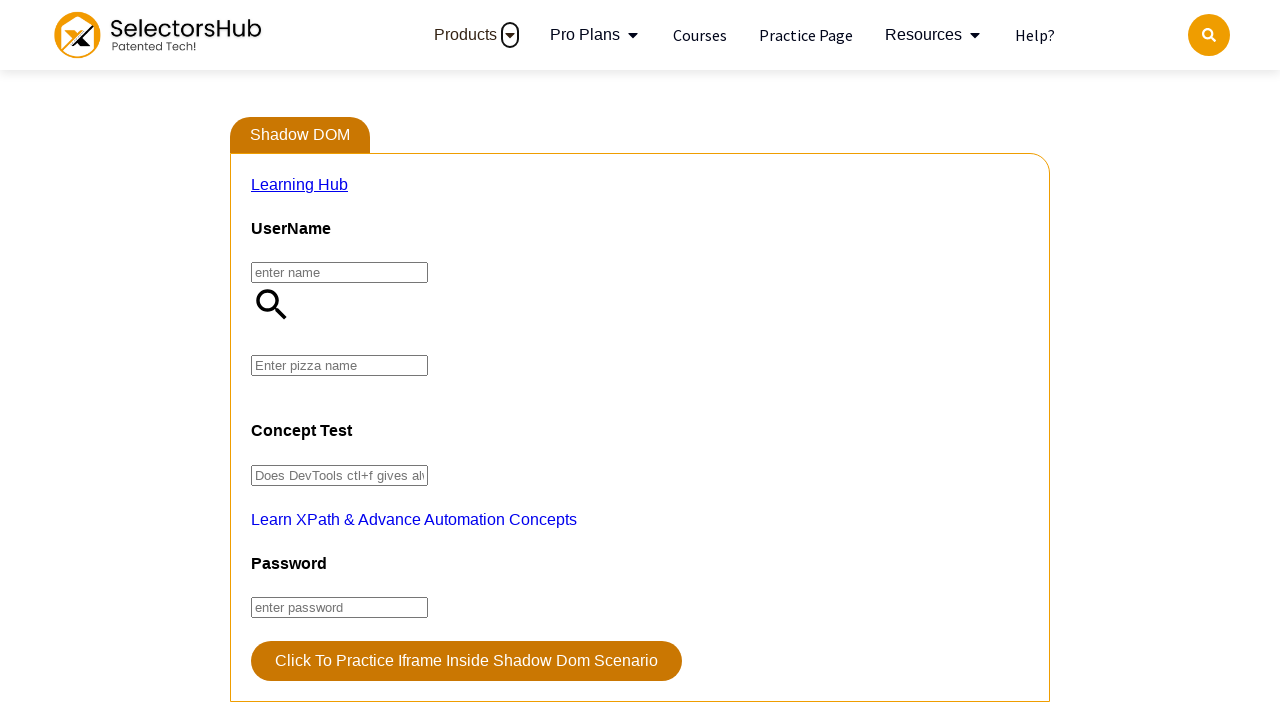

Set pizza input field value to 'farmhouse' in nested shadow DOM
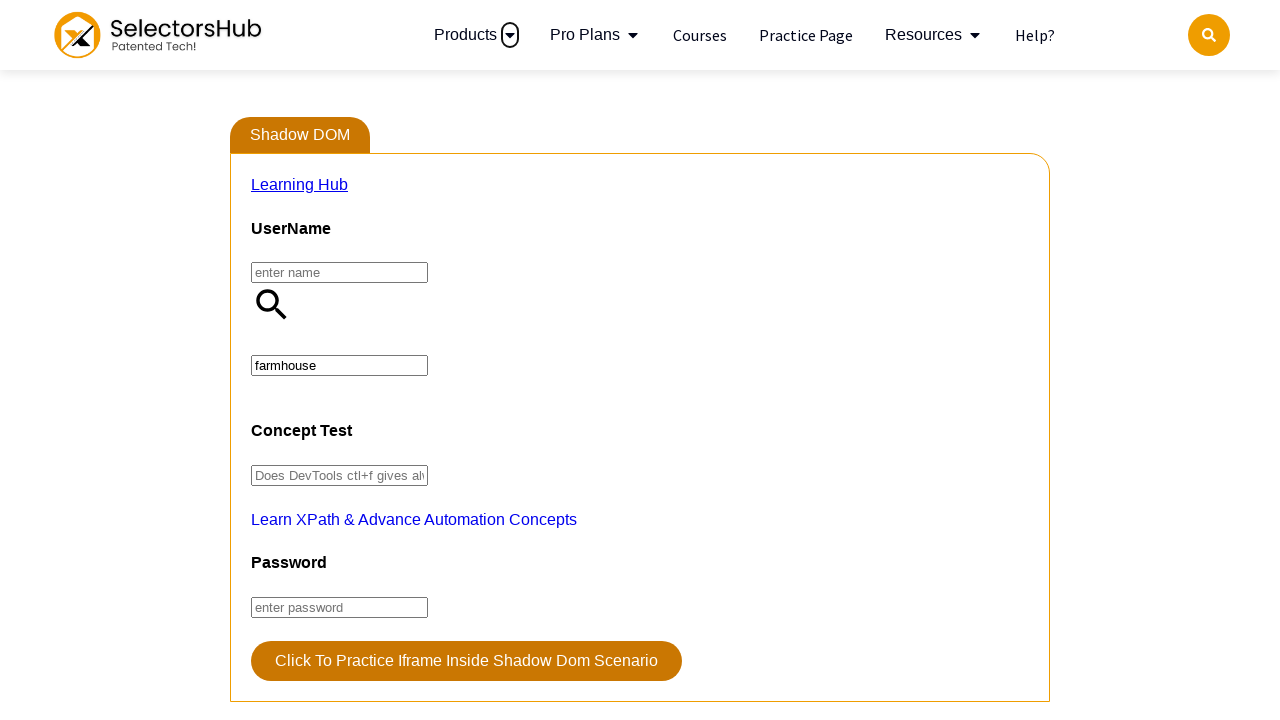

Dispatched input event on pizza field to register the value change
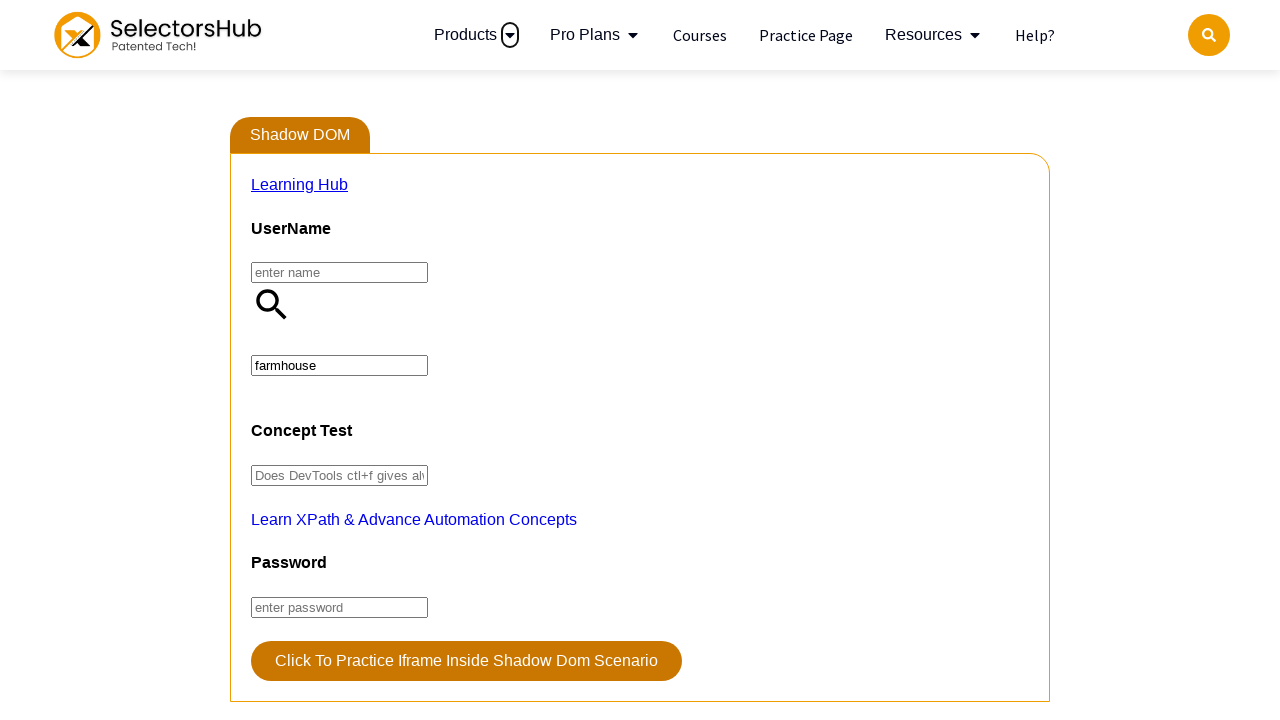

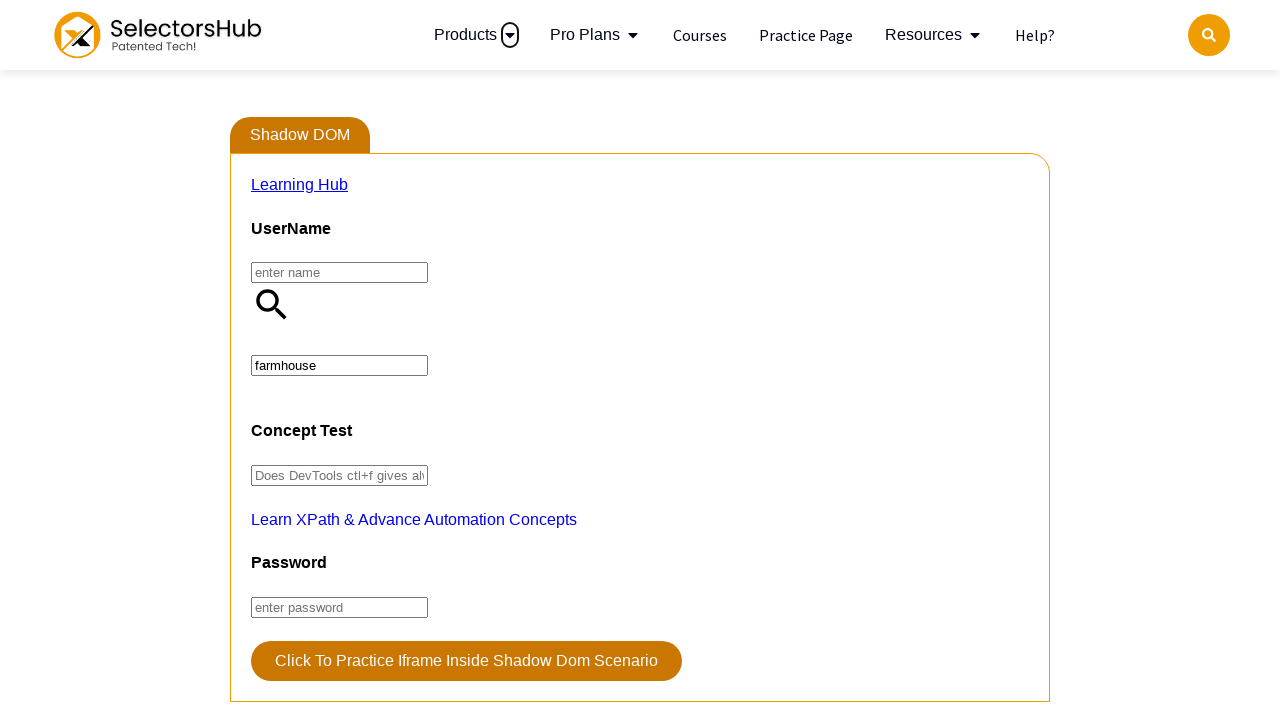